Tests a math challenge page by reading an input value, calculating a mathematical formula (log of absolute value of 12*sin(x)), filling in the answer, checking a checkbox, selecting a radio button, and submitting the form.

Starting URL: http://suninjuly.github.io/math.html

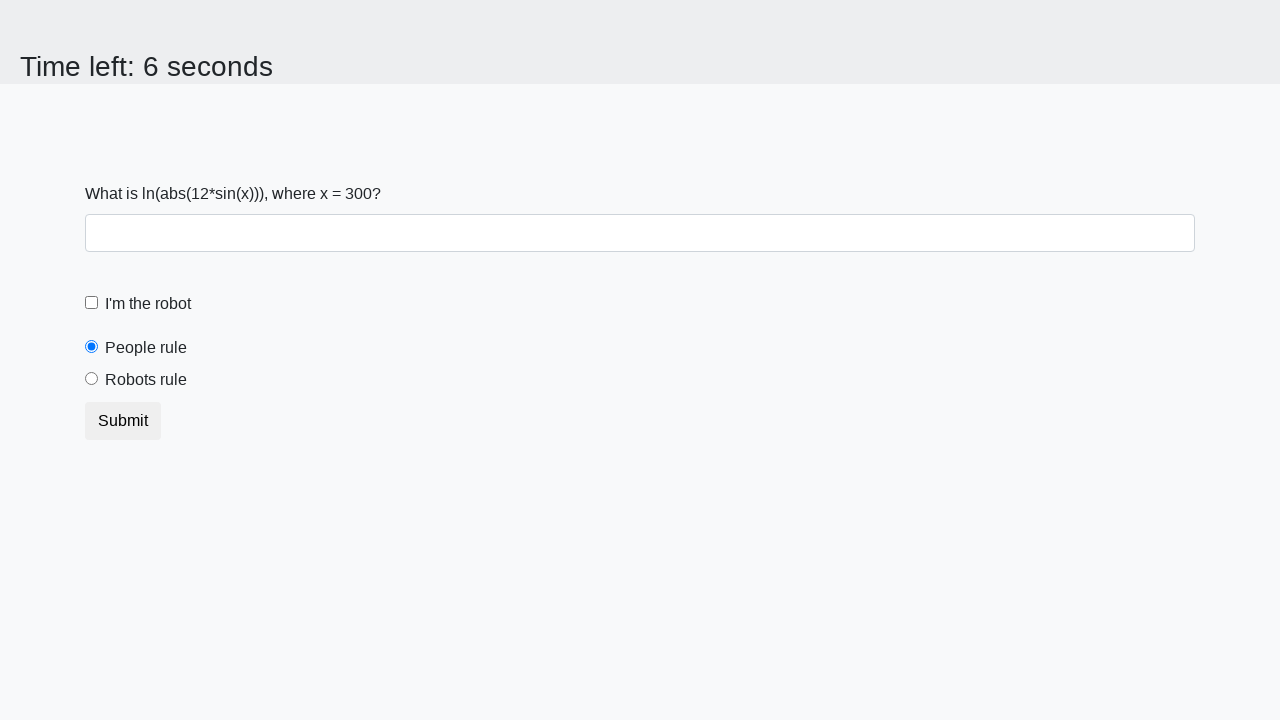

Retrieved input value from #input_value element
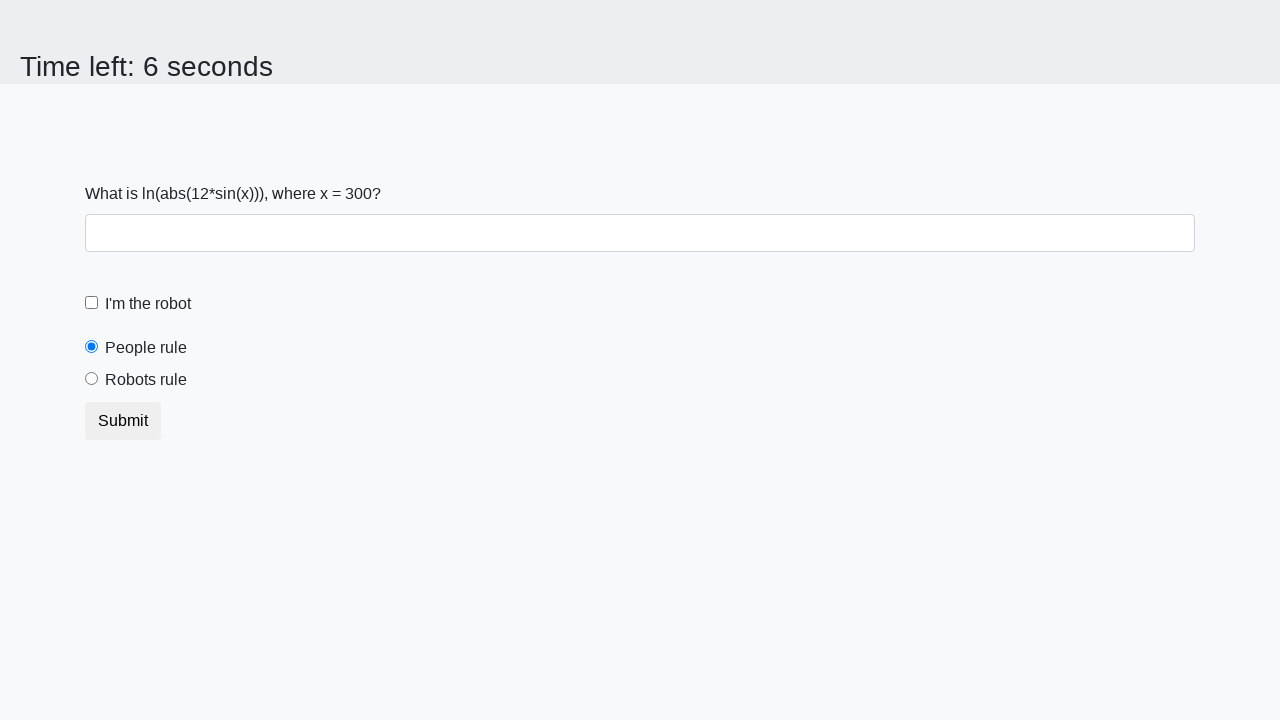

Calculated mathematical formula: log(|12*sin(300)|) = 2.48466245987722
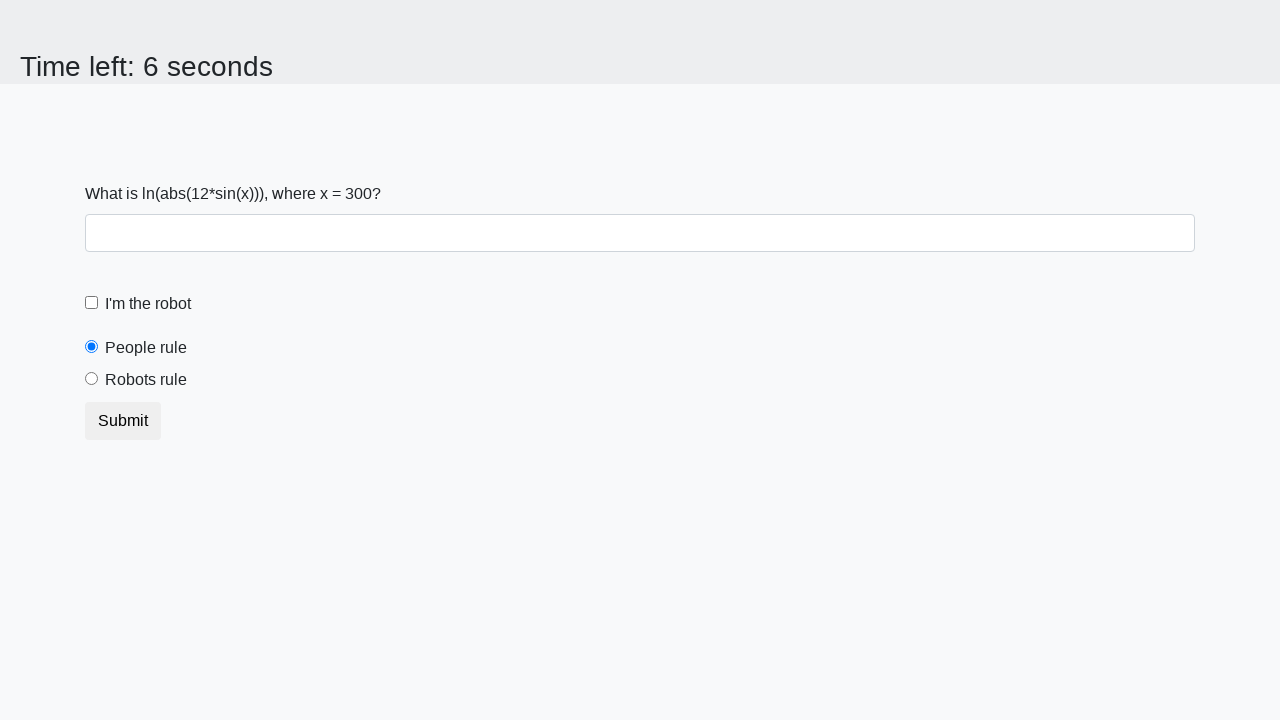

Filled answer field with calculated value: 2.48466245987722 on #answer
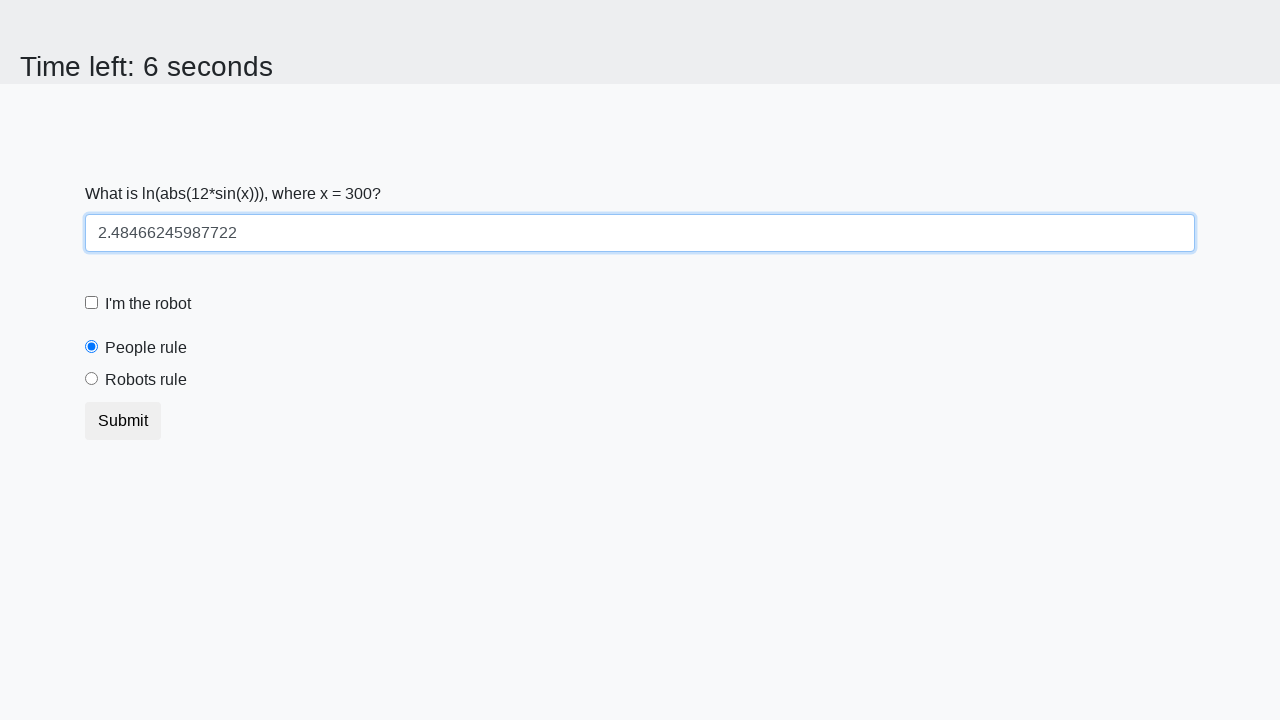

Checked the robot checkbox at (148, 304) on label[for='robotCheckbox']
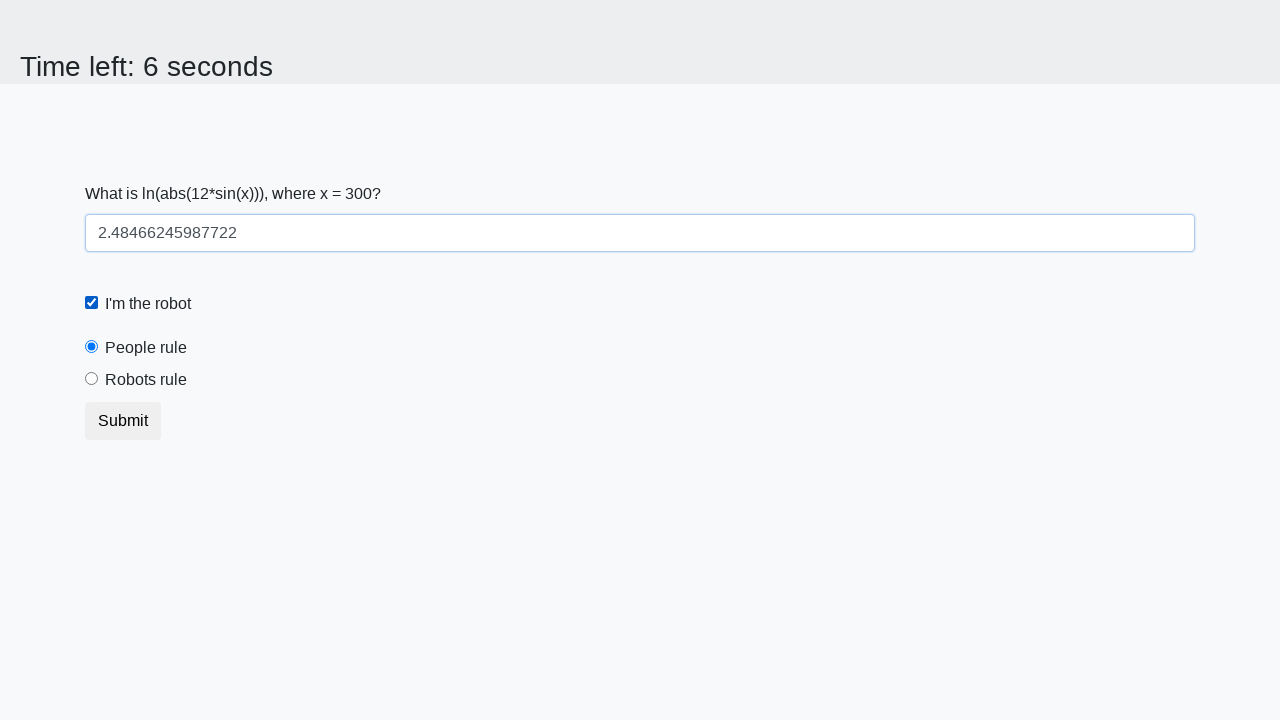

Selected the 'robots rule' radio button at (146, 380) on label[for='robotsRule']
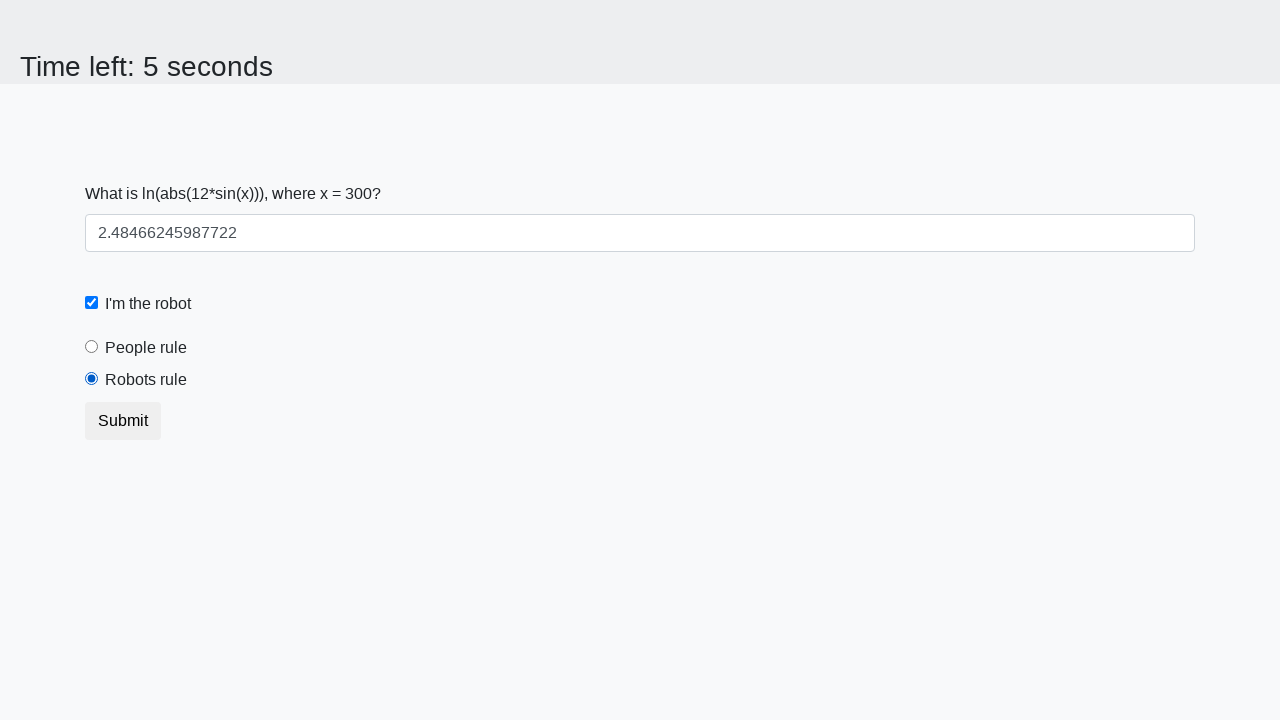

Clicked the form submit button at (123, 421) on body > div > form > button
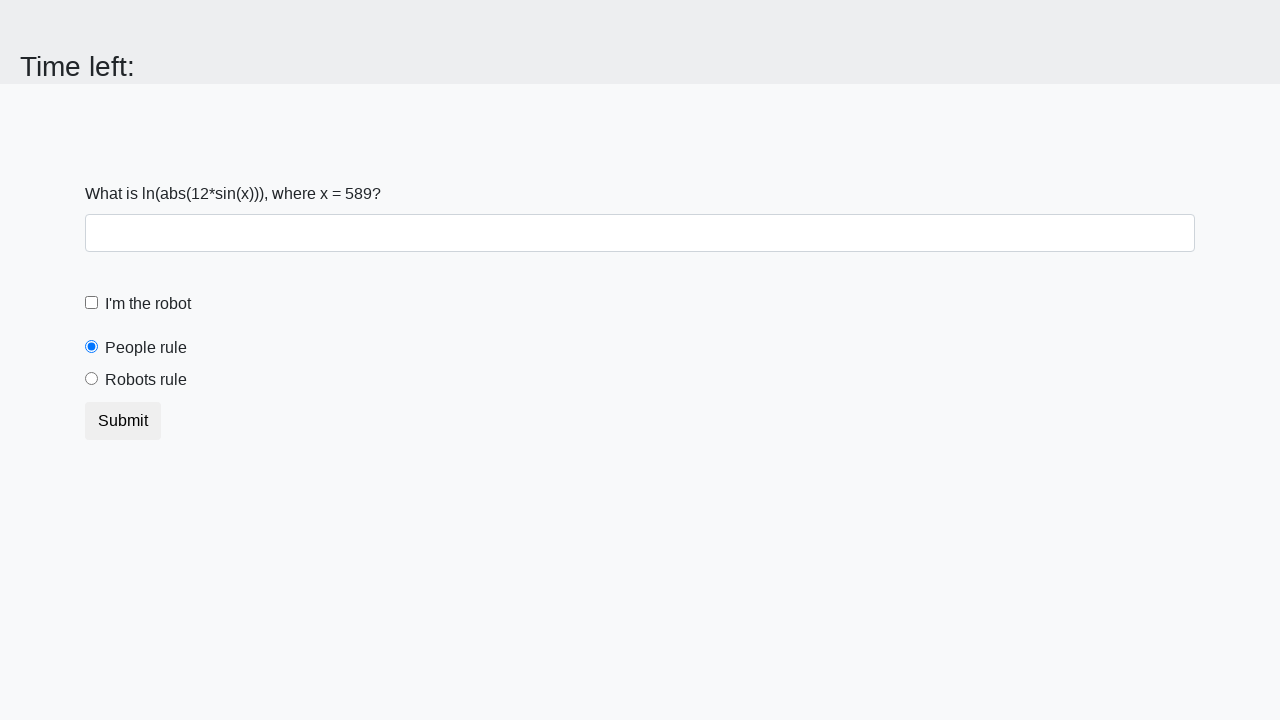

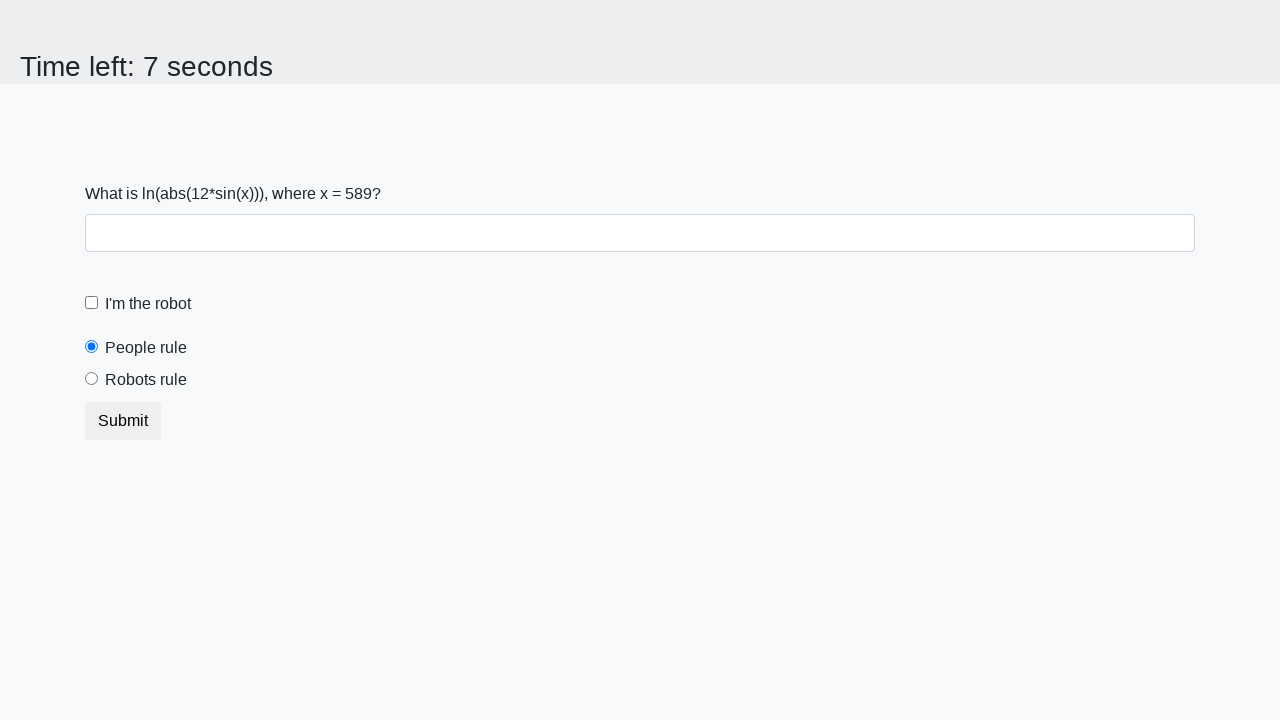